Selects the "for someone starting and leaving part way through a leave year" radio option and clicks Continue to proceed to the next step.

Starting URL: https://www.gov.uk/calculate-your-holiday-entitlement/y/irregular-hours-and-part-year/2024-01-01/annualised-hours

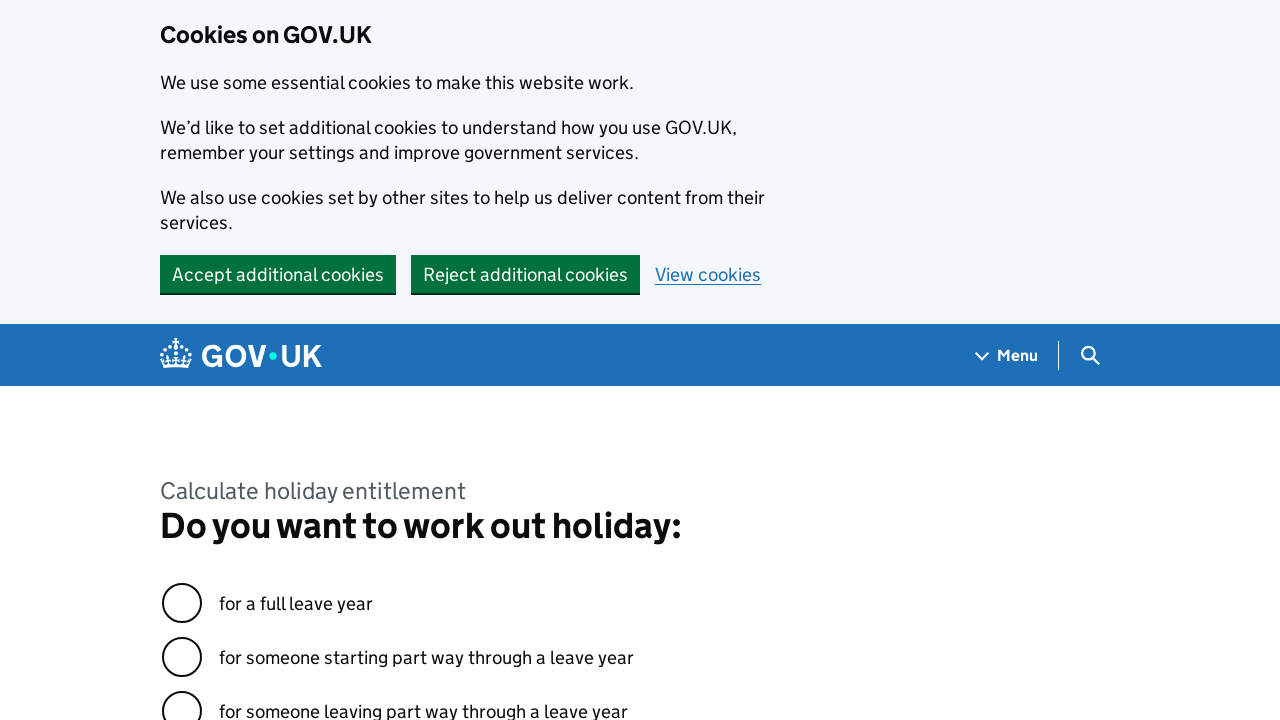

Selected 'for someone starting and leaving part way through a leave year' radio option at (182, 360) on internal:role=radio[name="for someone starting and leaving part way through a le
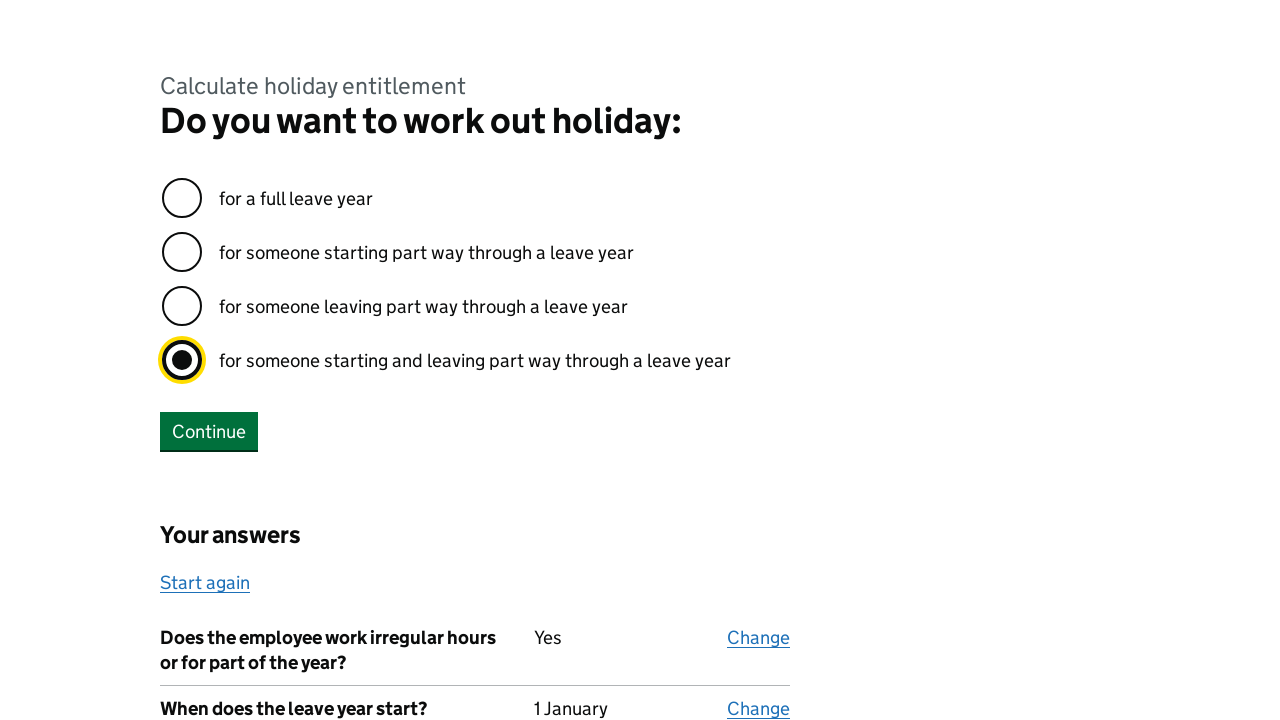

Clicked Continue button to proceed to next step at (209, 431) on internal:role=button[name="Continue"i]
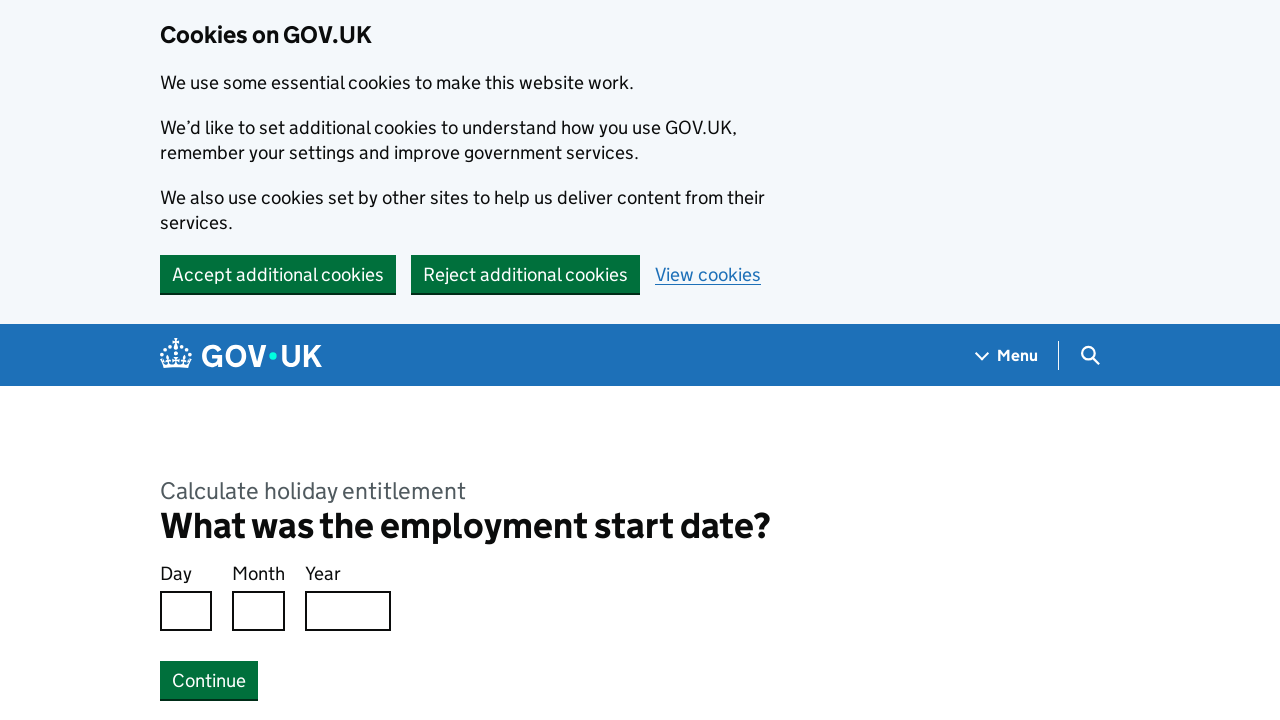

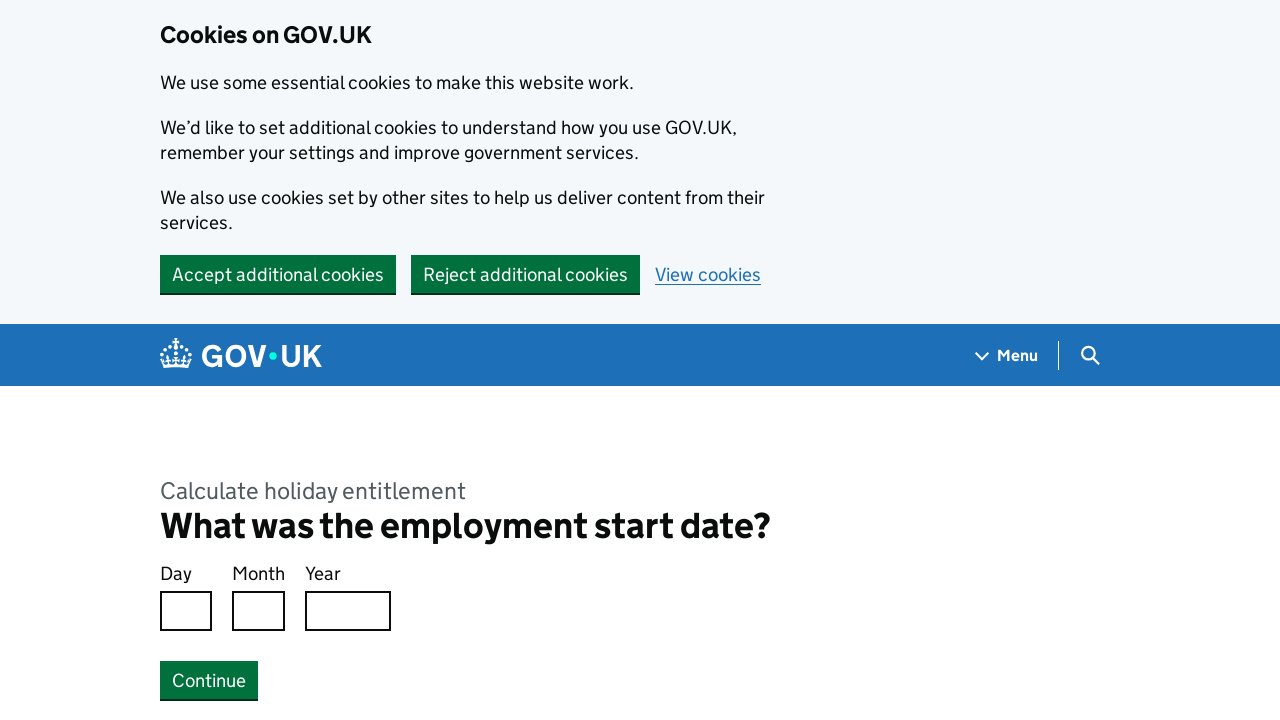